Tests the subtraction functionality of a calculator app by entering two numbers (10 and 2), selecting the minus operator, clicking Go, and verifying the result is 8.

Starting URL: http://juliemr.github.io/protractor-demo/

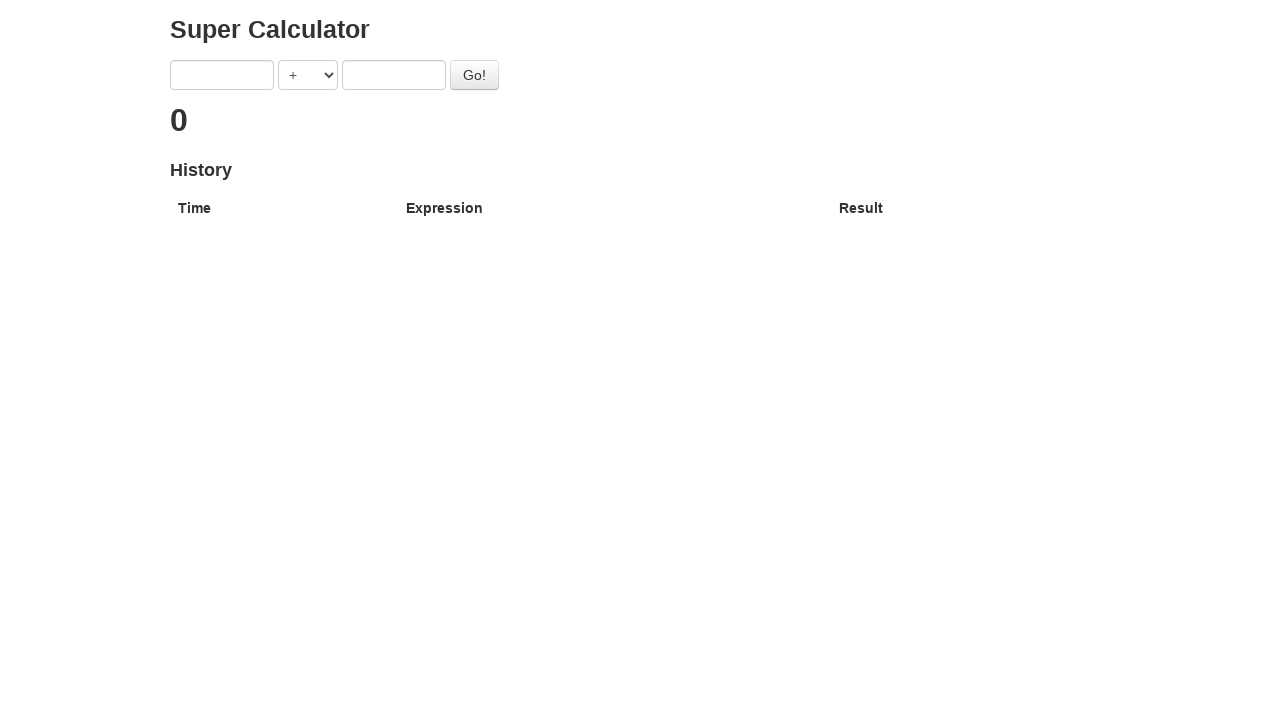

Entered first operand '10' into the calculator on input[ng-model='first']
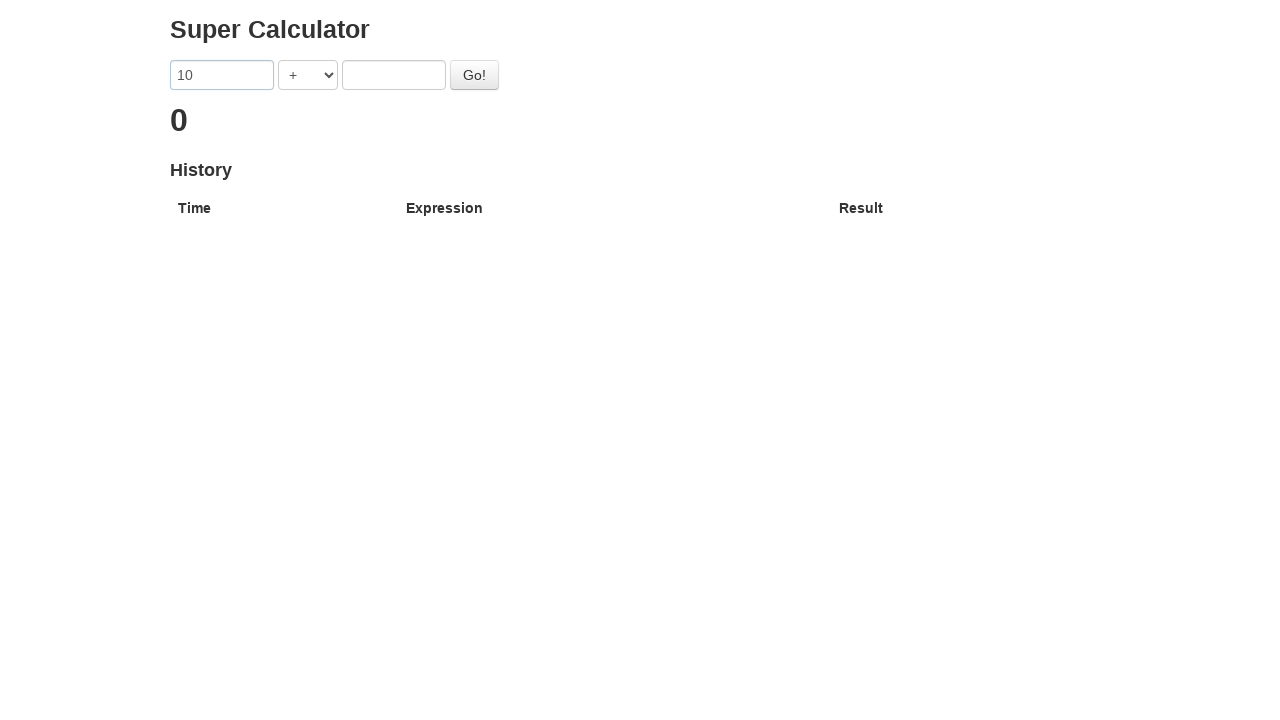

Entered second operand '2' into the calculator on input[ng-model='second']
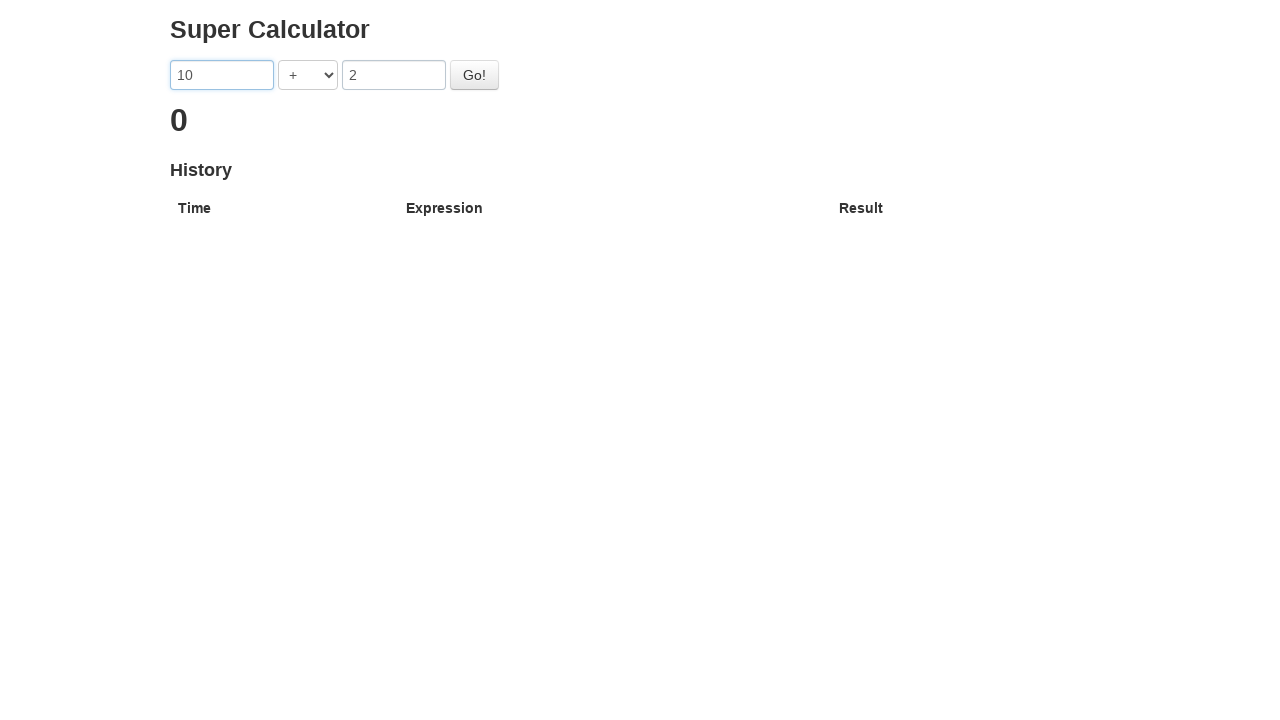

Selected subtraction operator '-' from the dropdown on select[ng-model='operator']
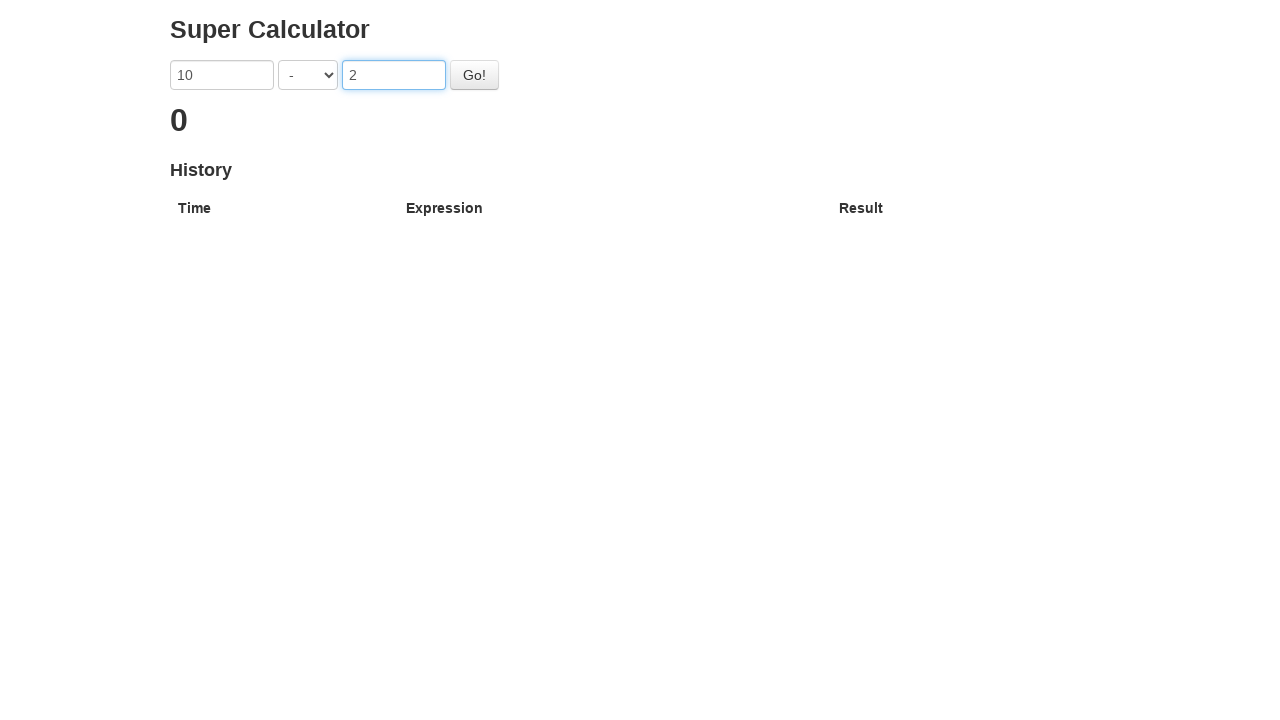

Clicked the Go button to perform subtraction at (474, 75) on #gobutton
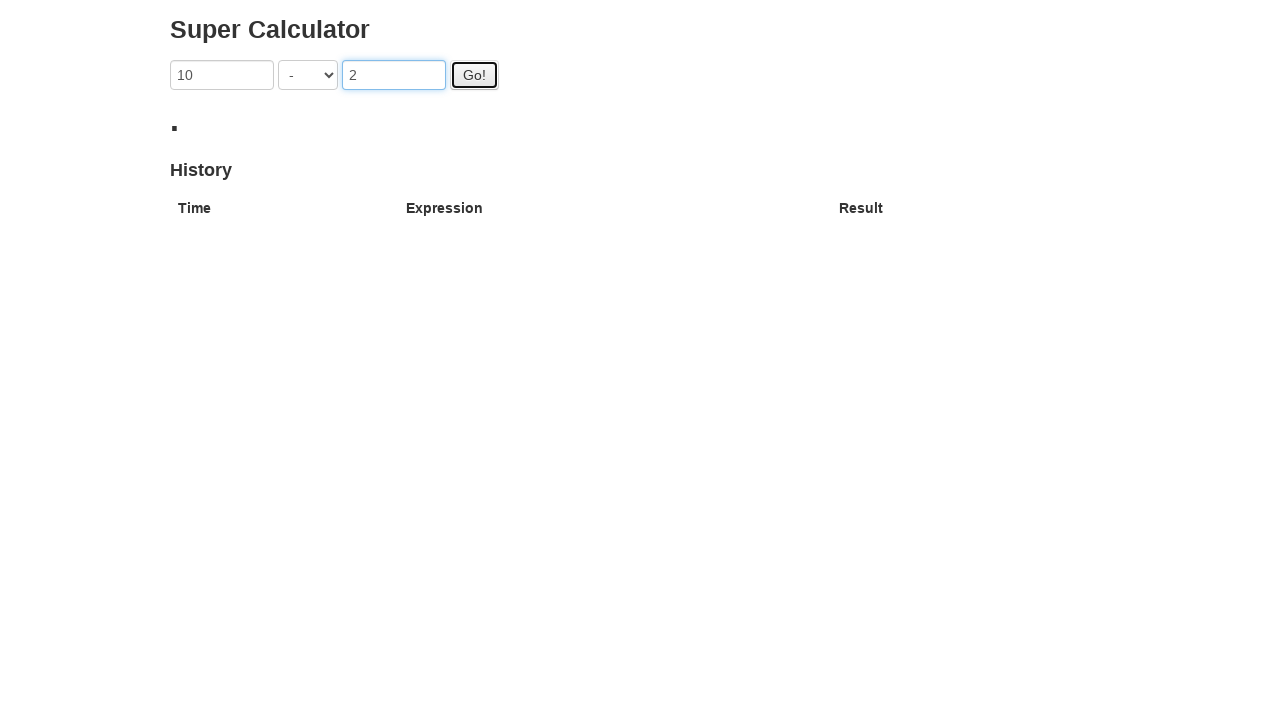

Verified that the result '8' is displayed (10 - 2 = 8)
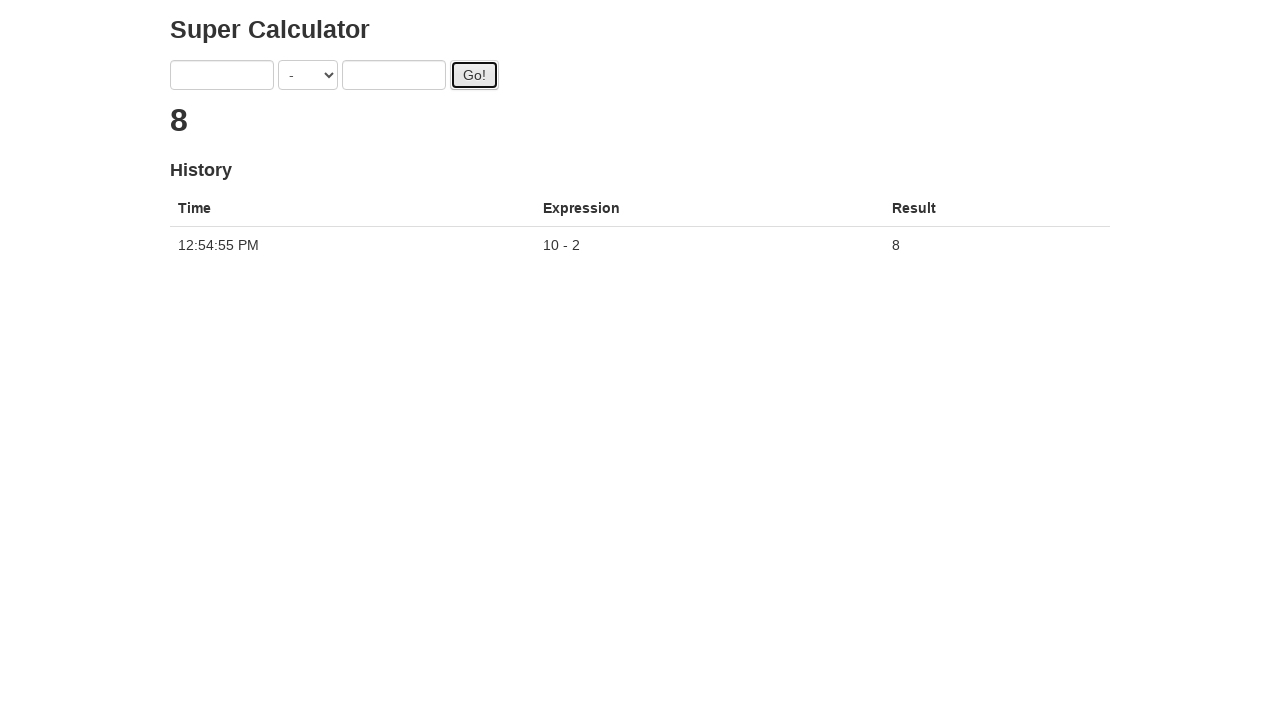

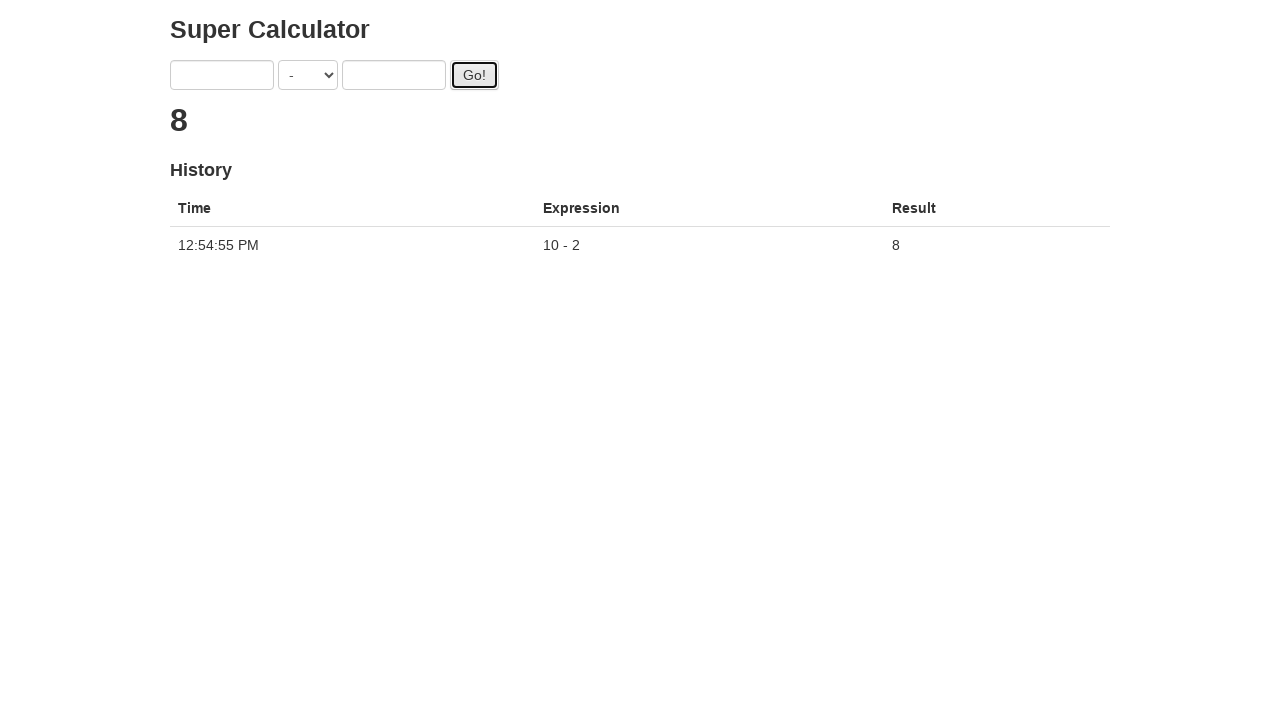